Demonstrates injecting jQuery and jQuery Growl library into a page via JavaScript execution, then displaying a notification message on the page.

Starting URL: http://the-internet.herokuapp.com

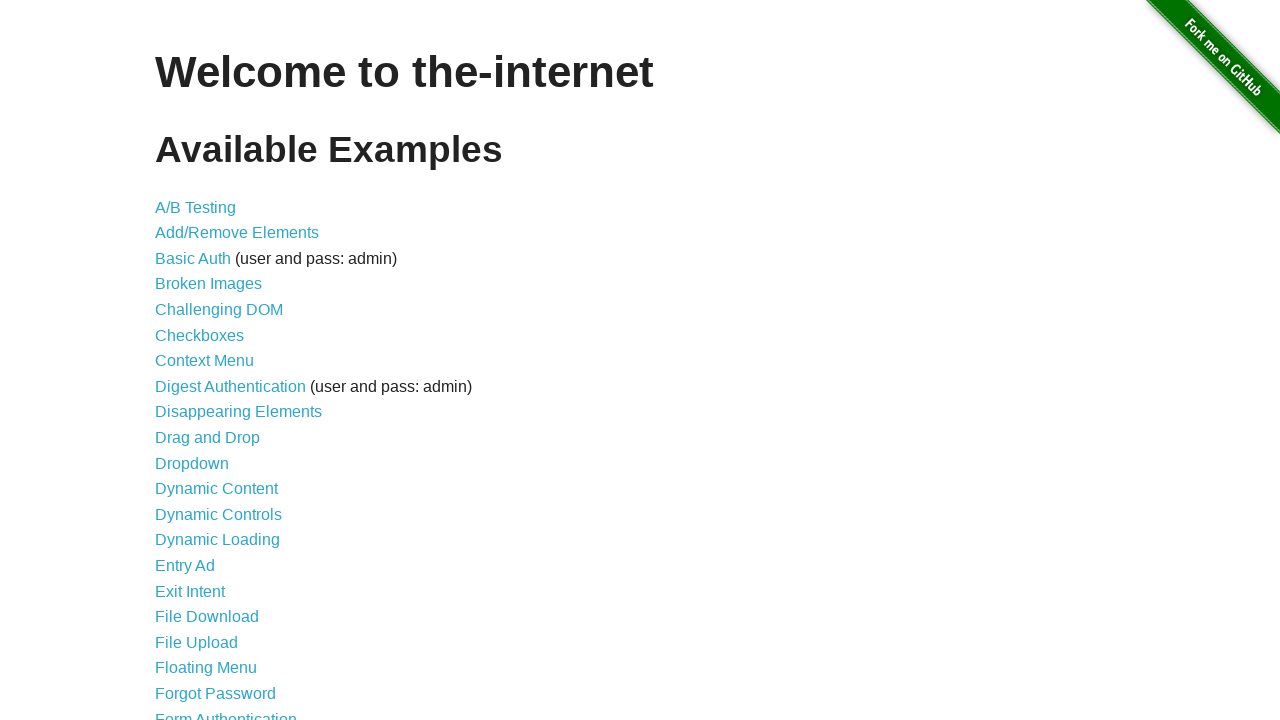

Injected jQuery library into page via JavaScript execution
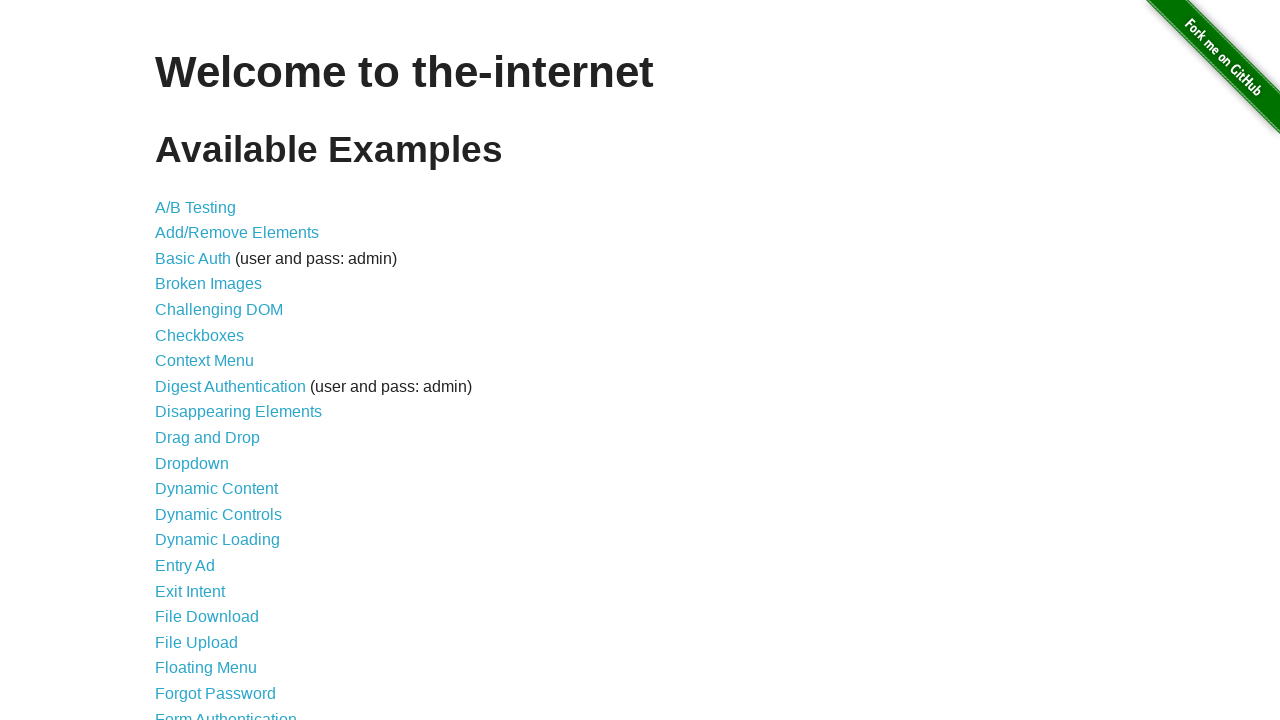

Verified jQuery library loaded successfully
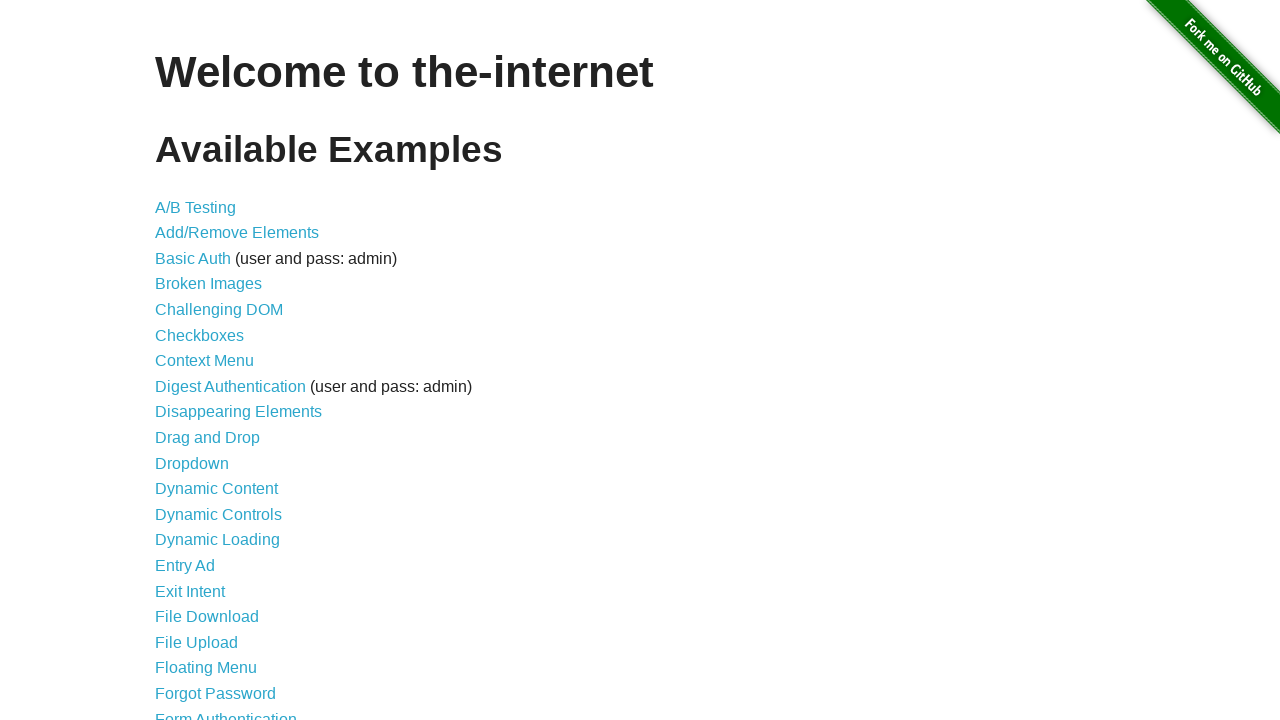

Injected jQuery Growl library via $.getScript()
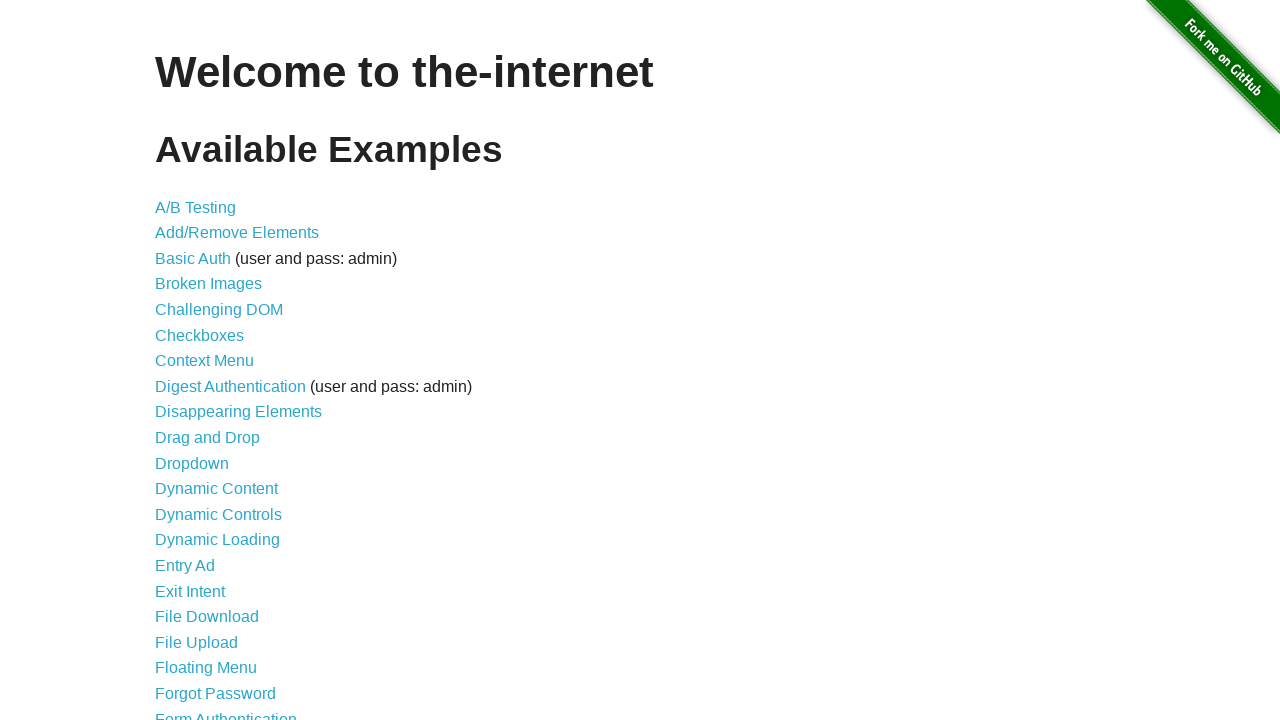

Verified jQuery Growl library loaded and available
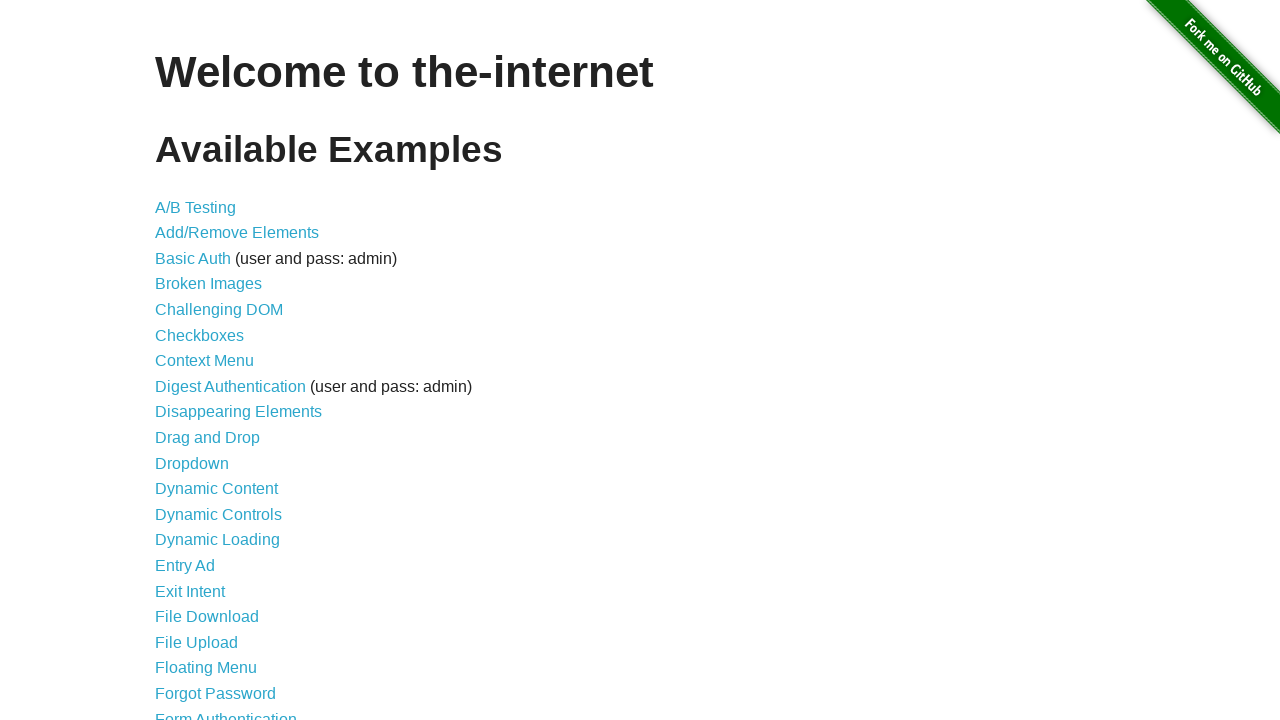

Injected jQuery Growl CSS stylesheet into page
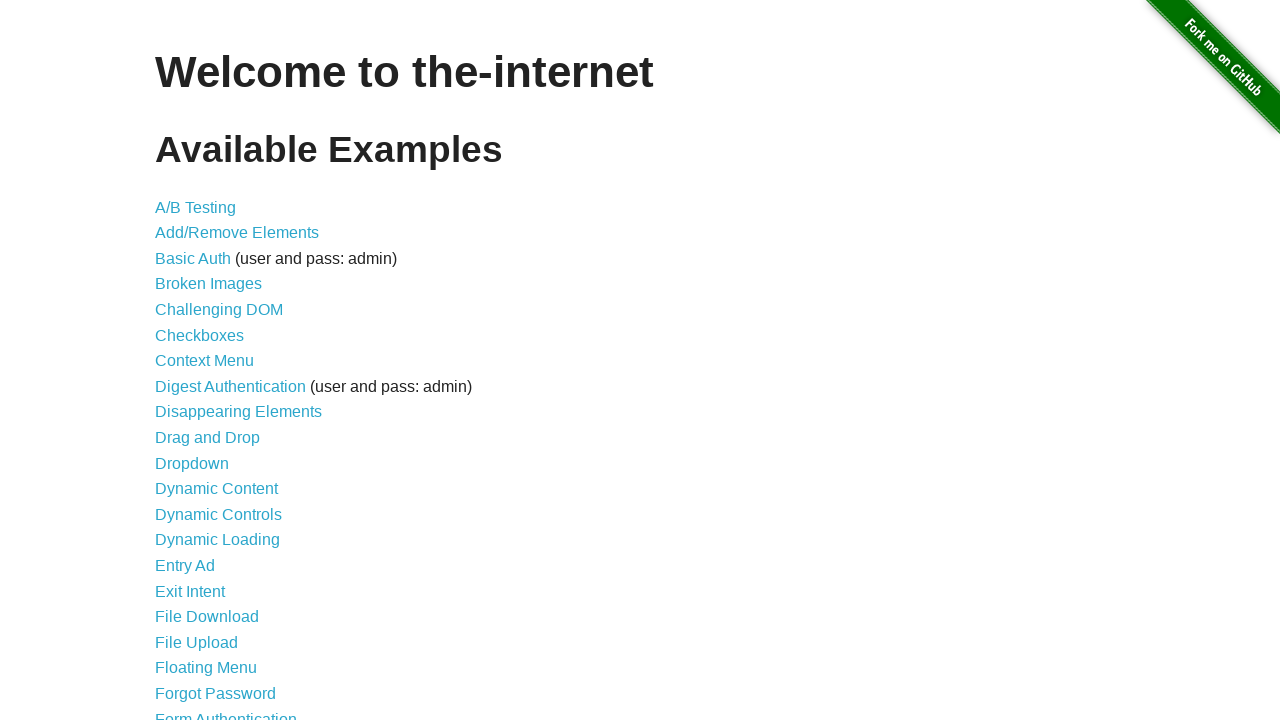

Displayed growl notification with title 'GET' and message '/'
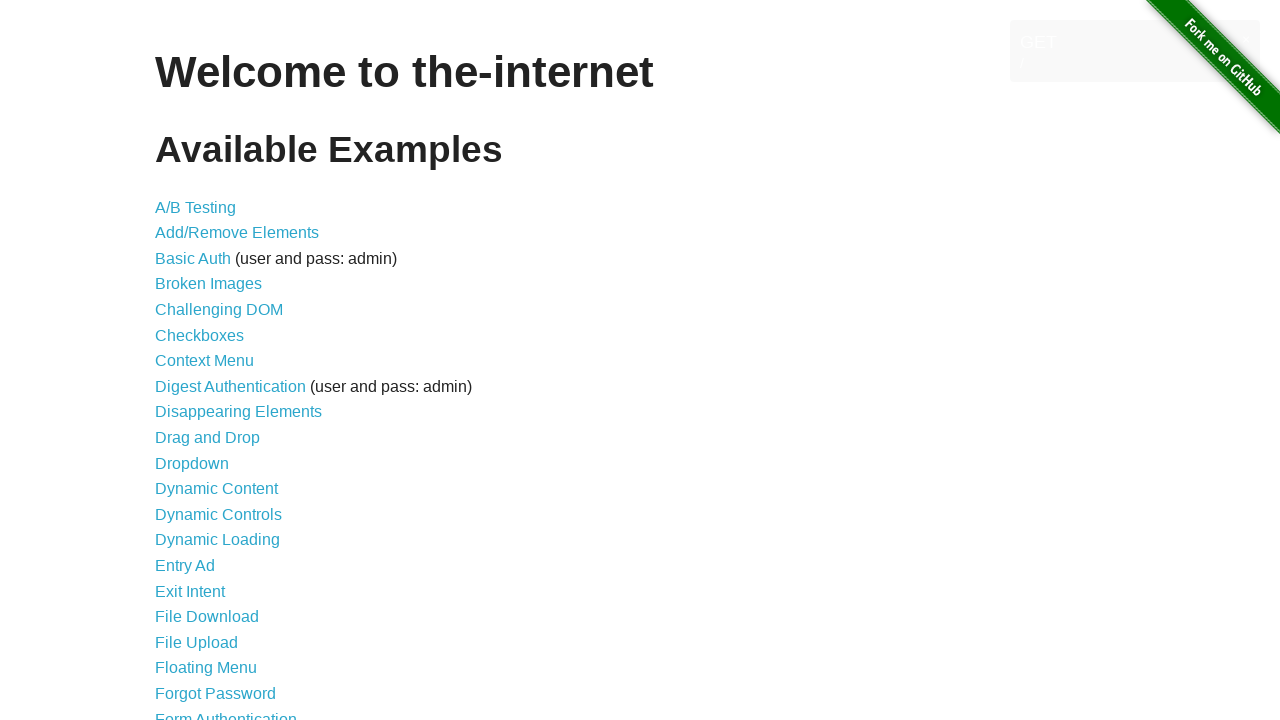

Waited 2 seconds to view notification
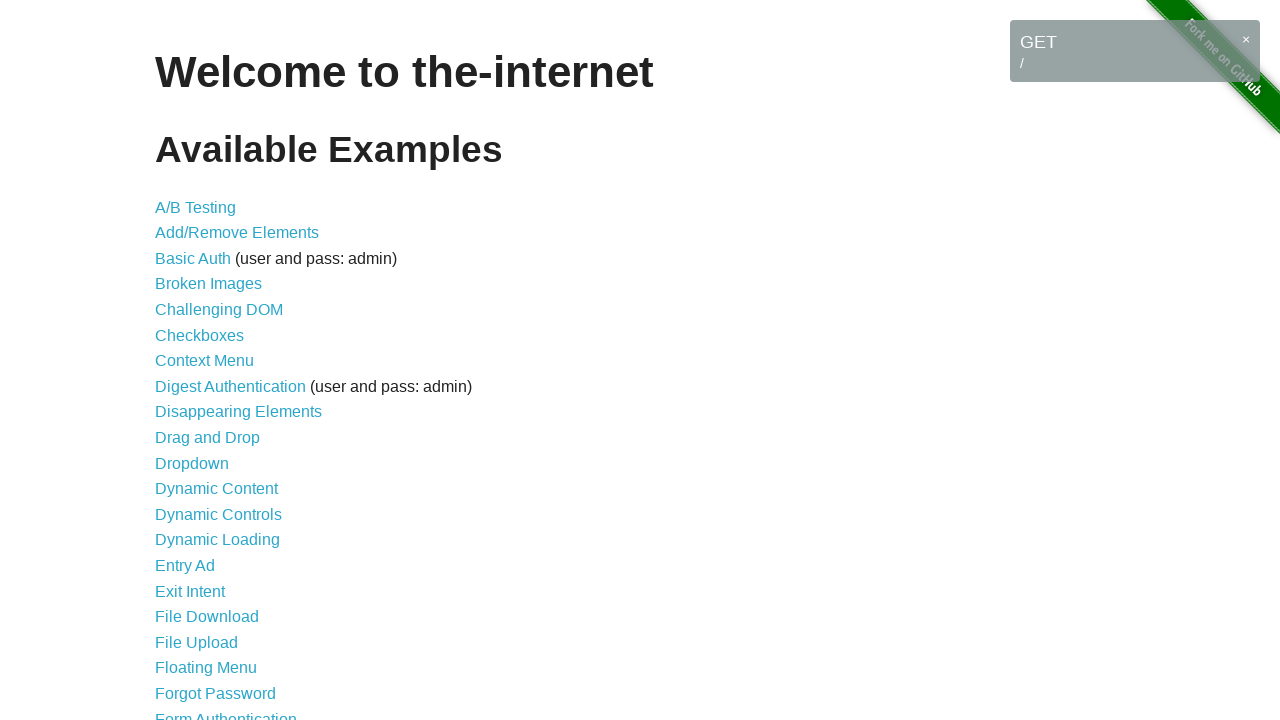

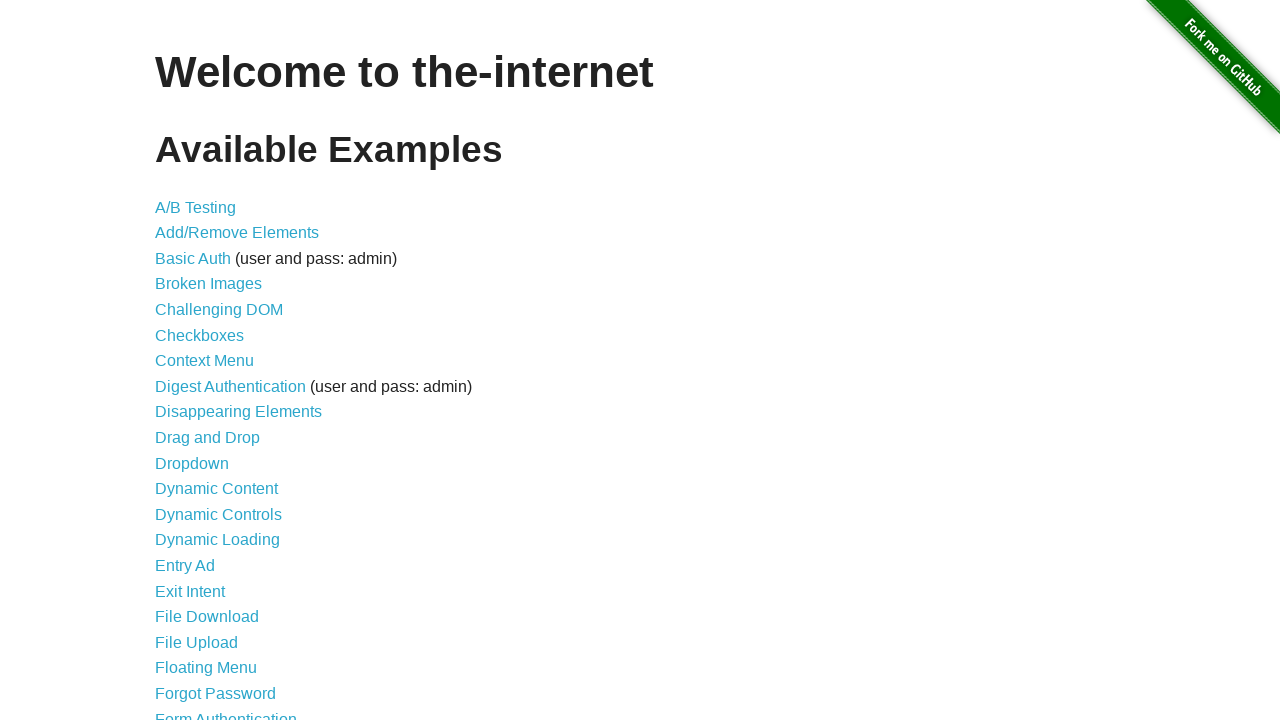